Tests that todo data persists after page reload

Starting URL: https://demo.playwright.dev/todomvc

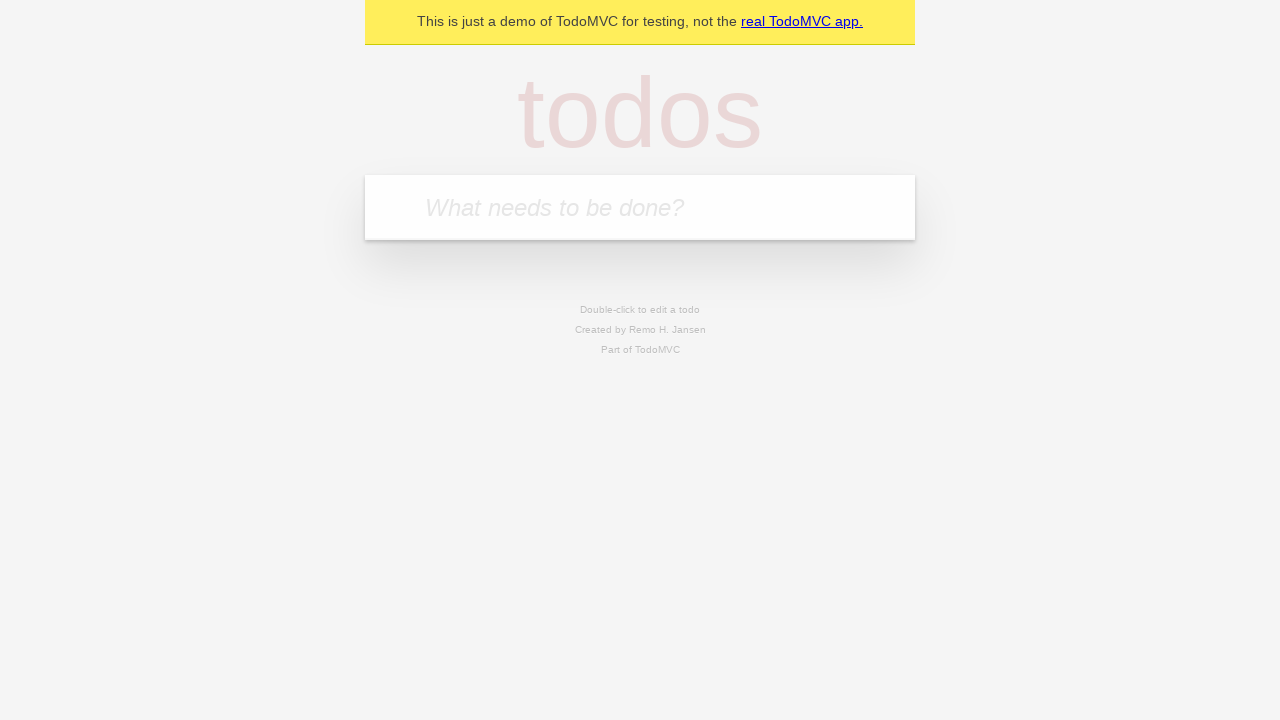

Filled new todo input with 'buy some cheese' on .new-todo
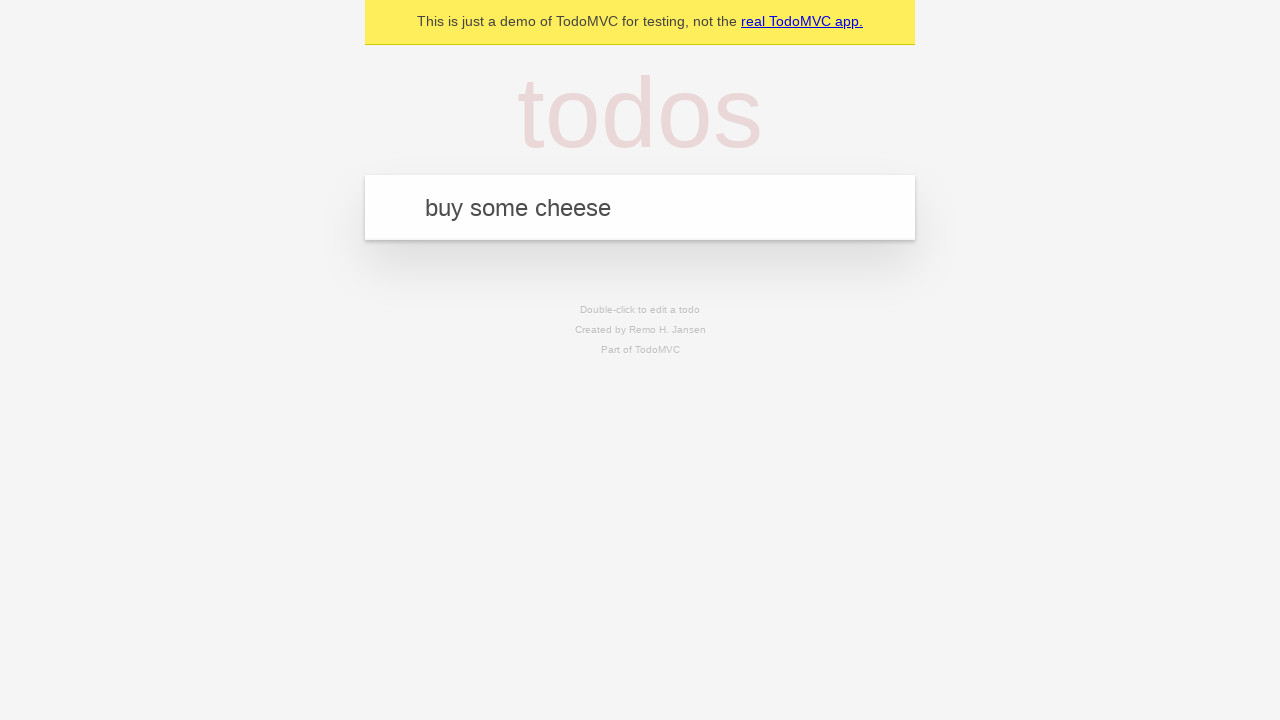

Pressed Enter to create first todo on .new-todo
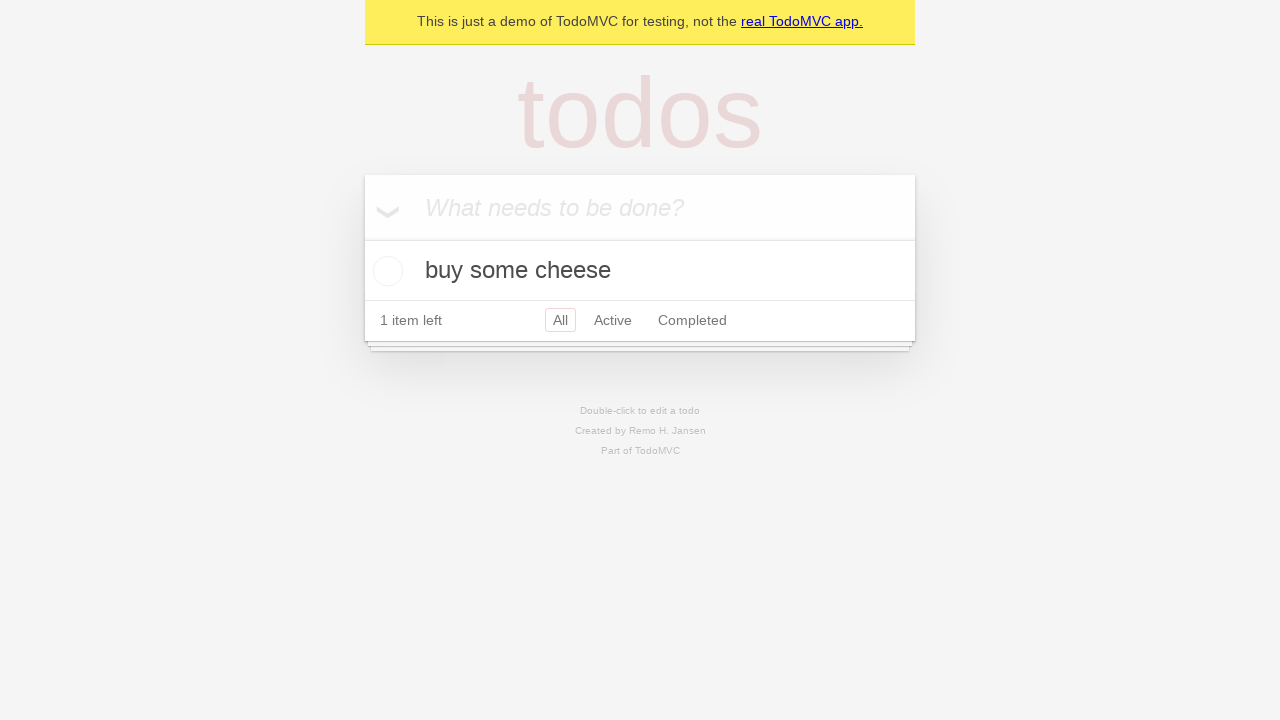

Filled new todo input with 'feed the cat' on .new-todo
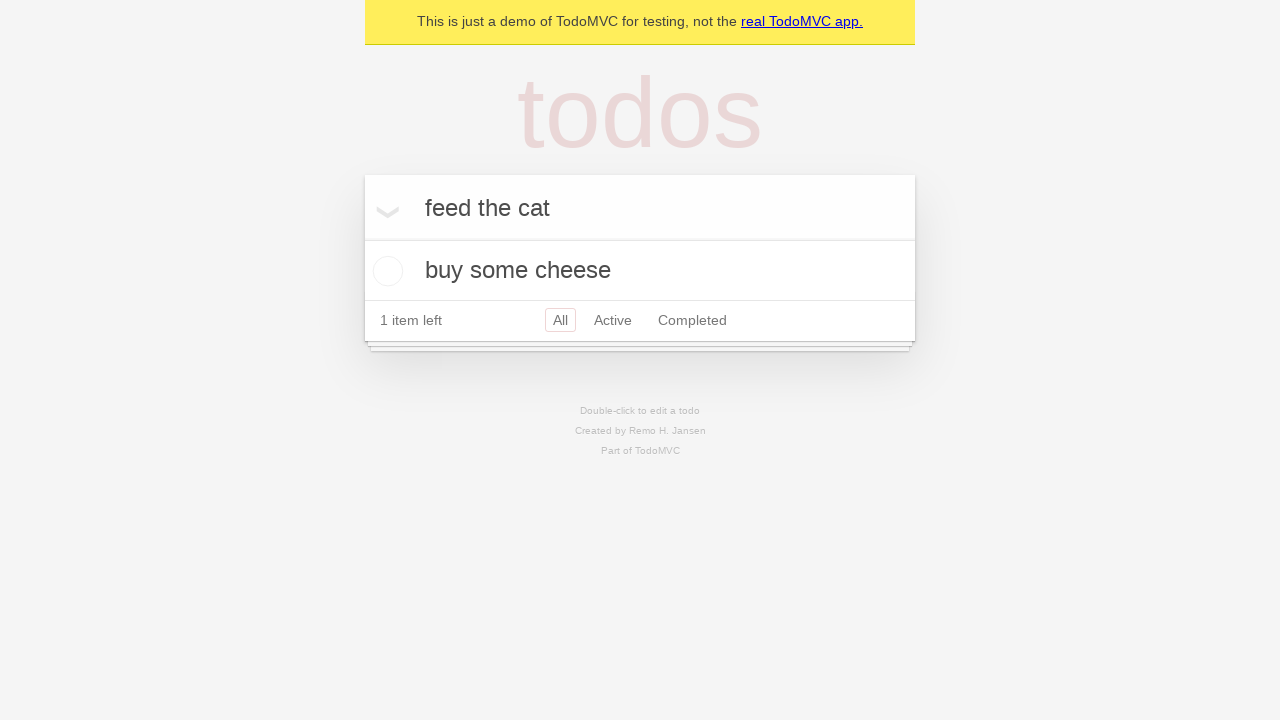

Pressed Enter to create second todo on .new-todo
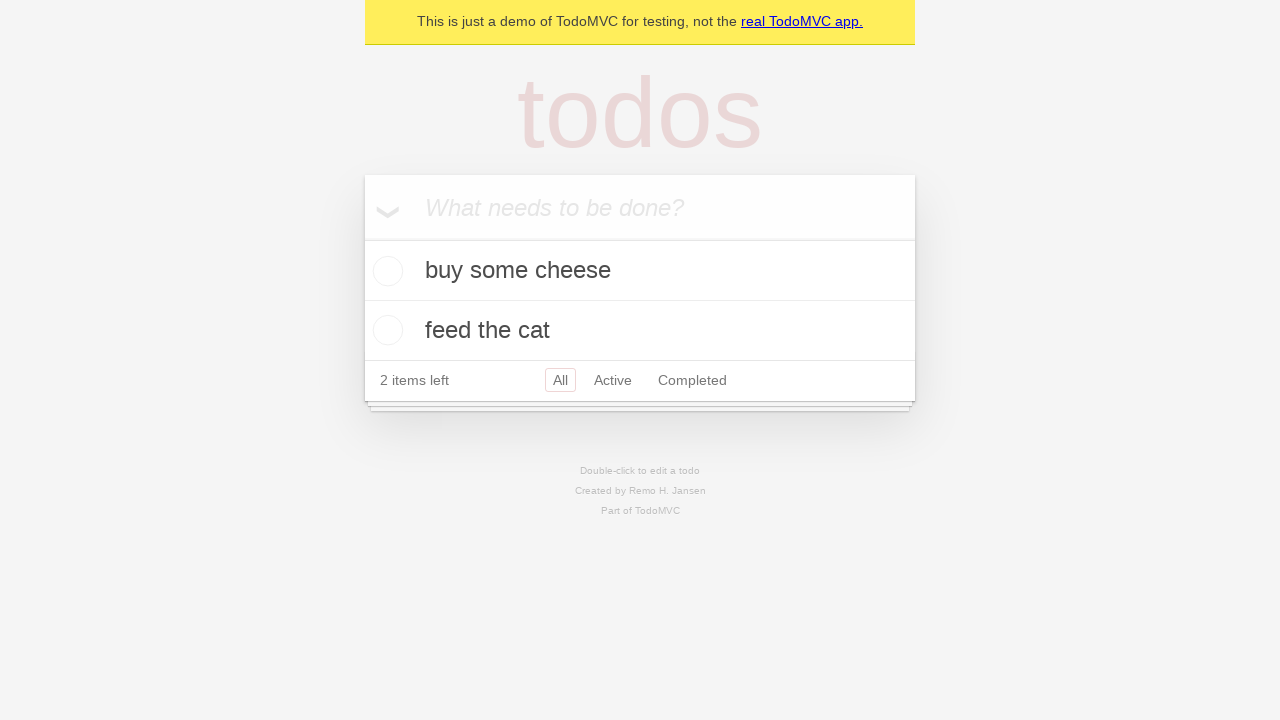

Checked the first todo item at (385, 271) on .todo-list li >> nth=0 >> .toggle
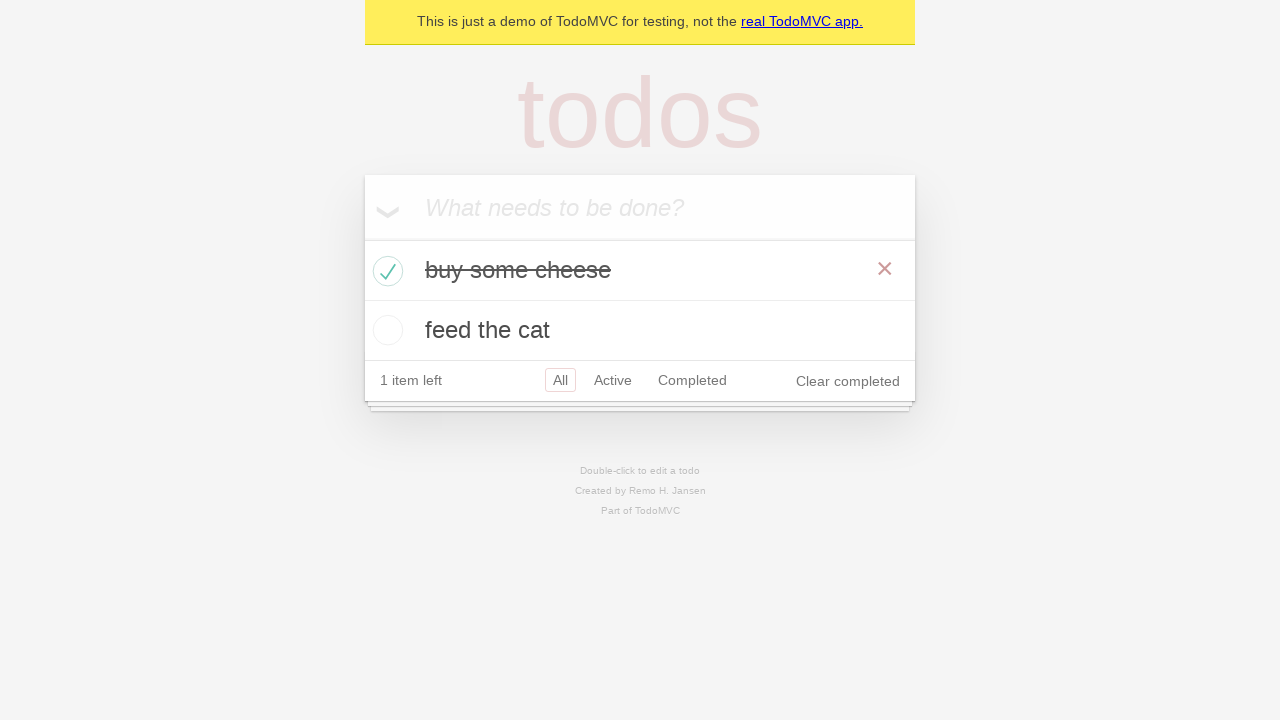

Reloaded the page to test data persistence
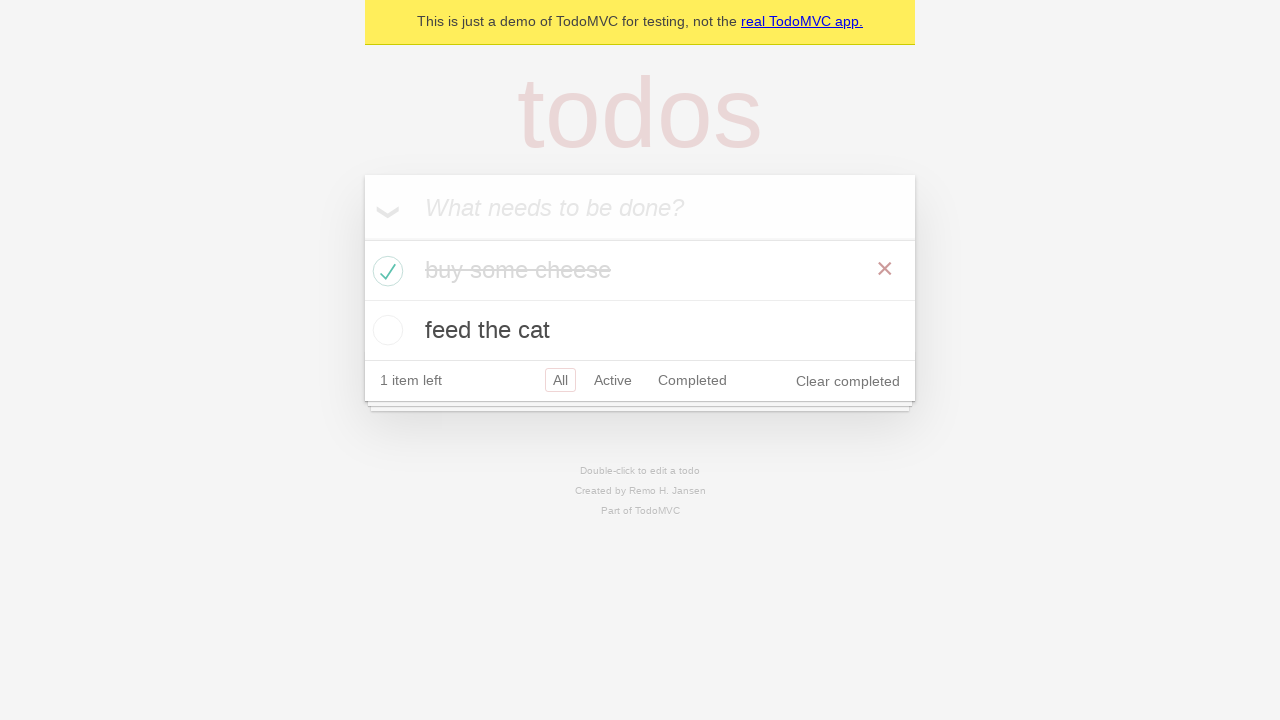

Waited for todo list to load after page reload
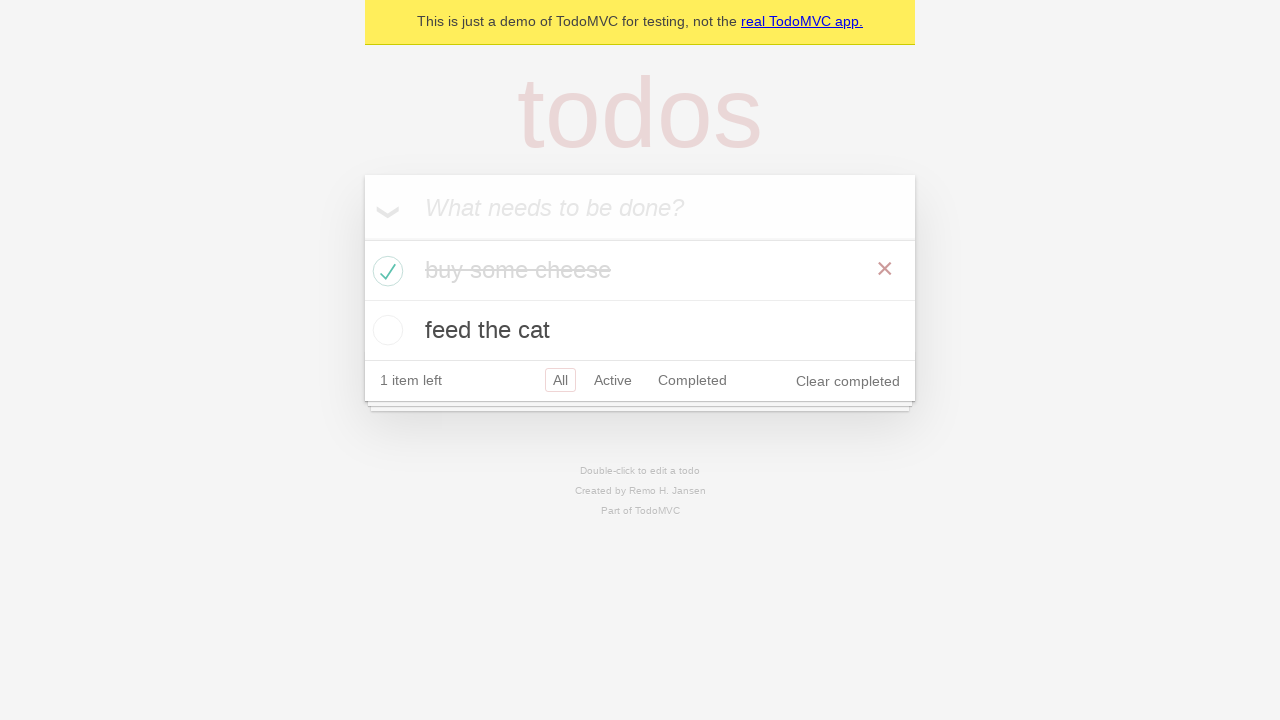

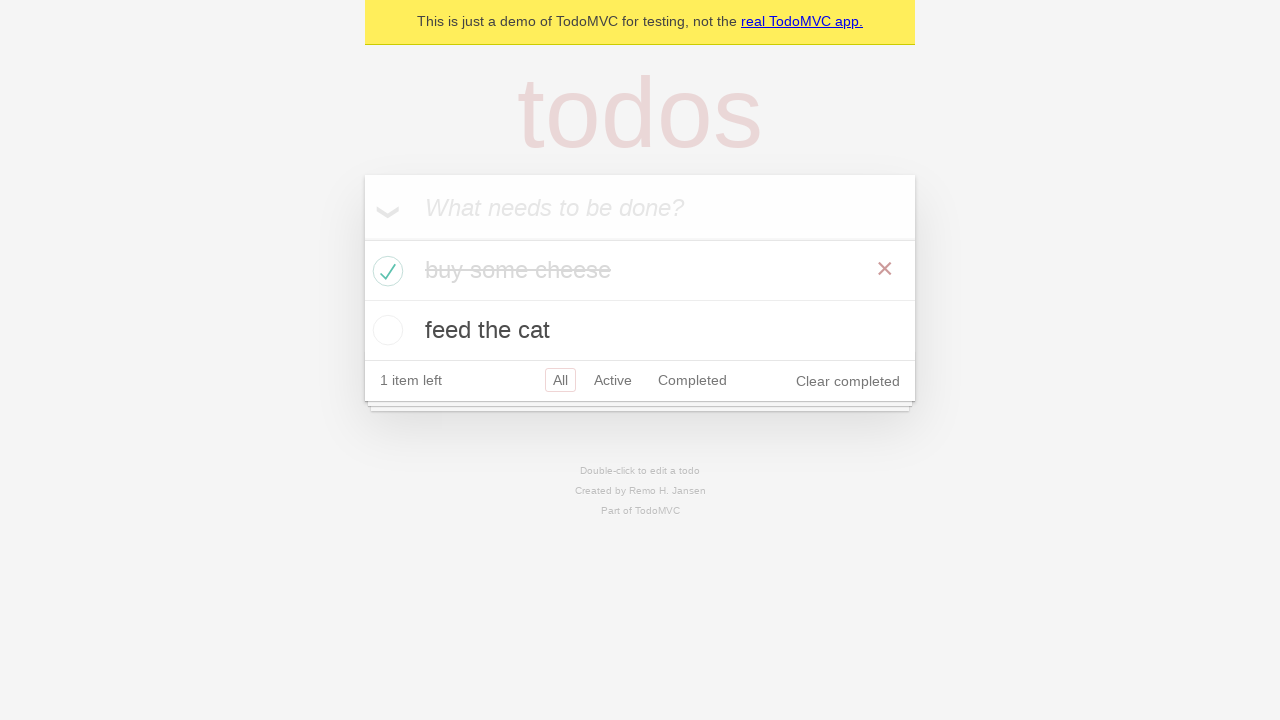